Tests password mismatch validation on the registration page by entering different passwords in the password and confirm password fields, verifying that a "Passwords do not match!" error message appears.

Starting URL: http://training.skillo-bg.com:4200/posts/all

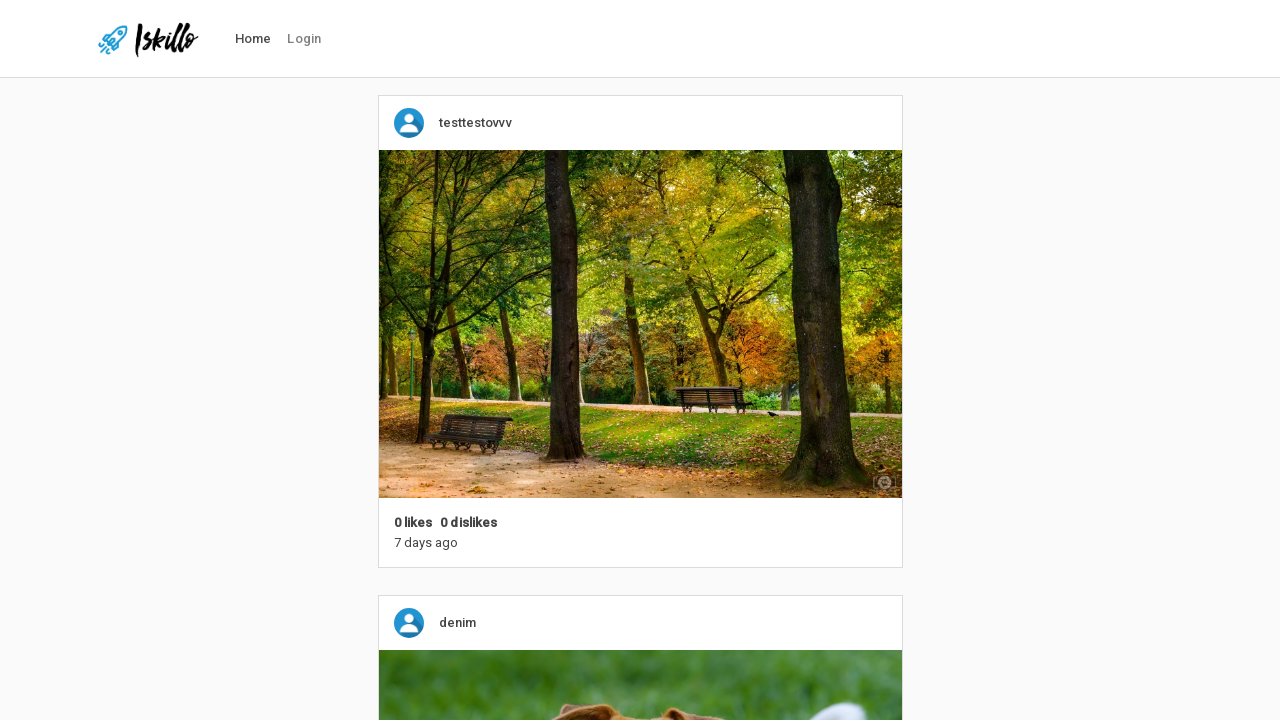

Clicked Login button in navigation at (304, 39) on #nav-link-login
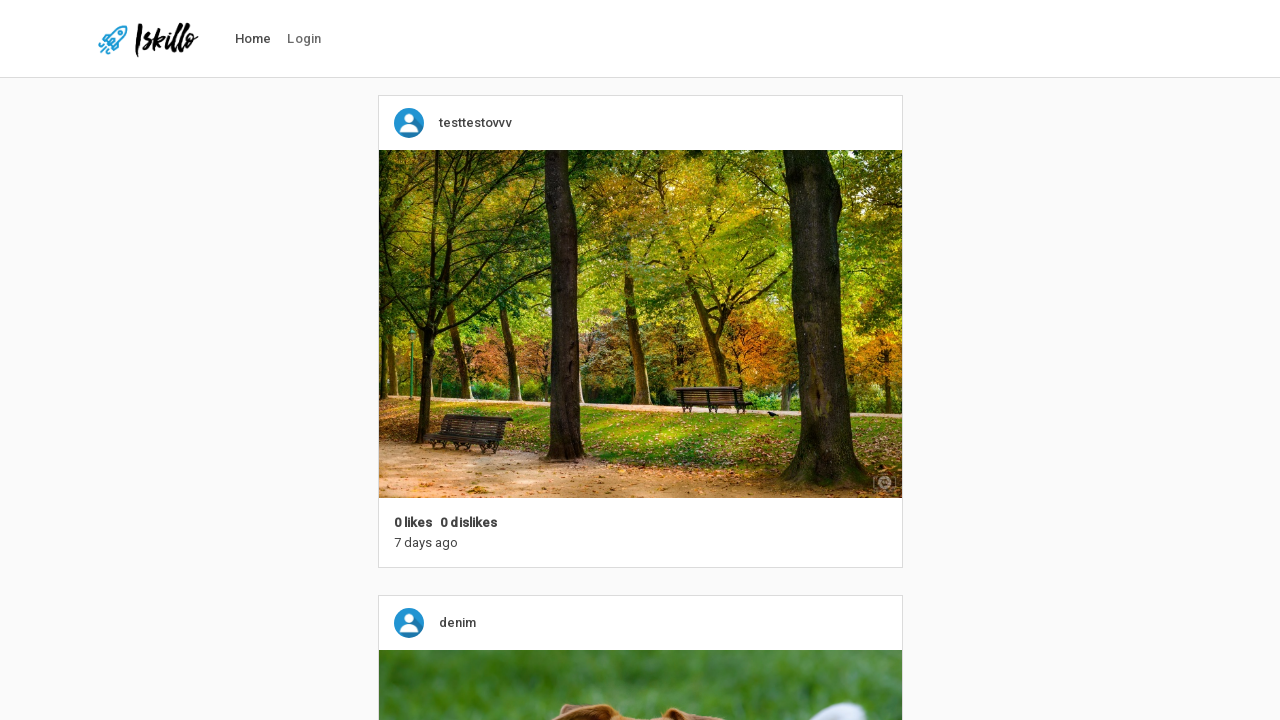

Login page loaded
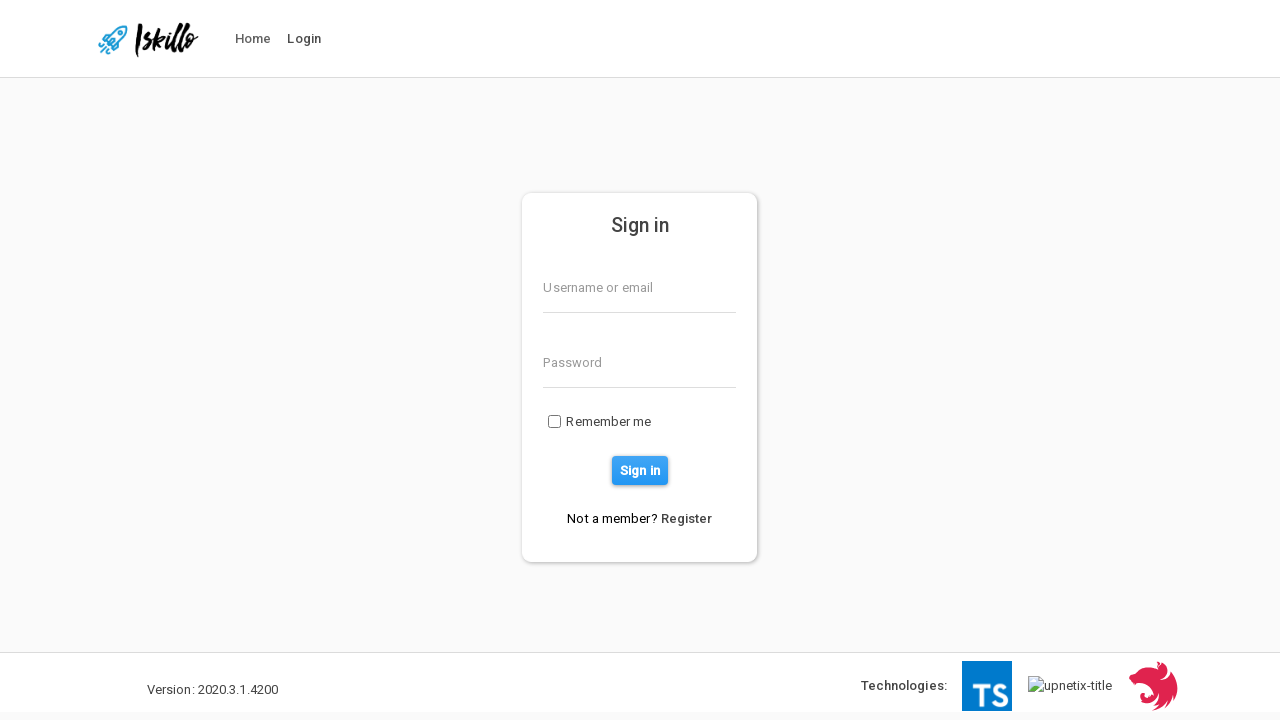

Clicked Register link at (687, 518) on p > a[href]
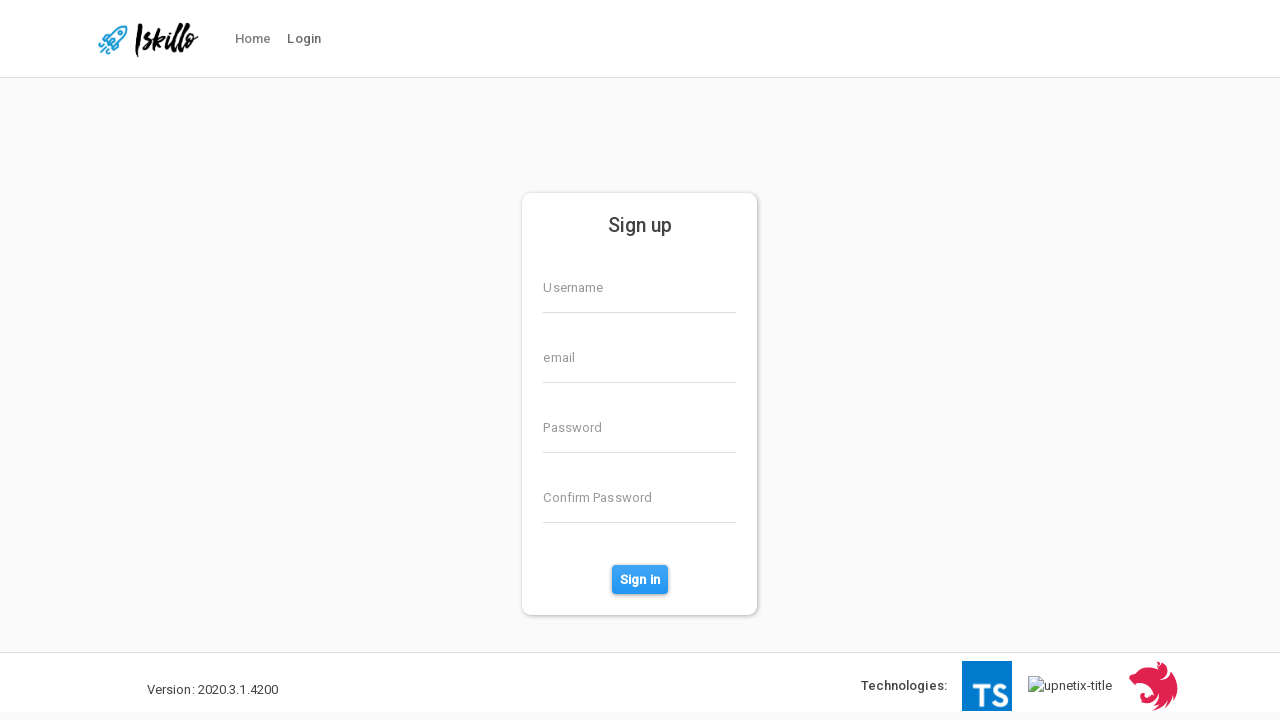

Registration page loaded
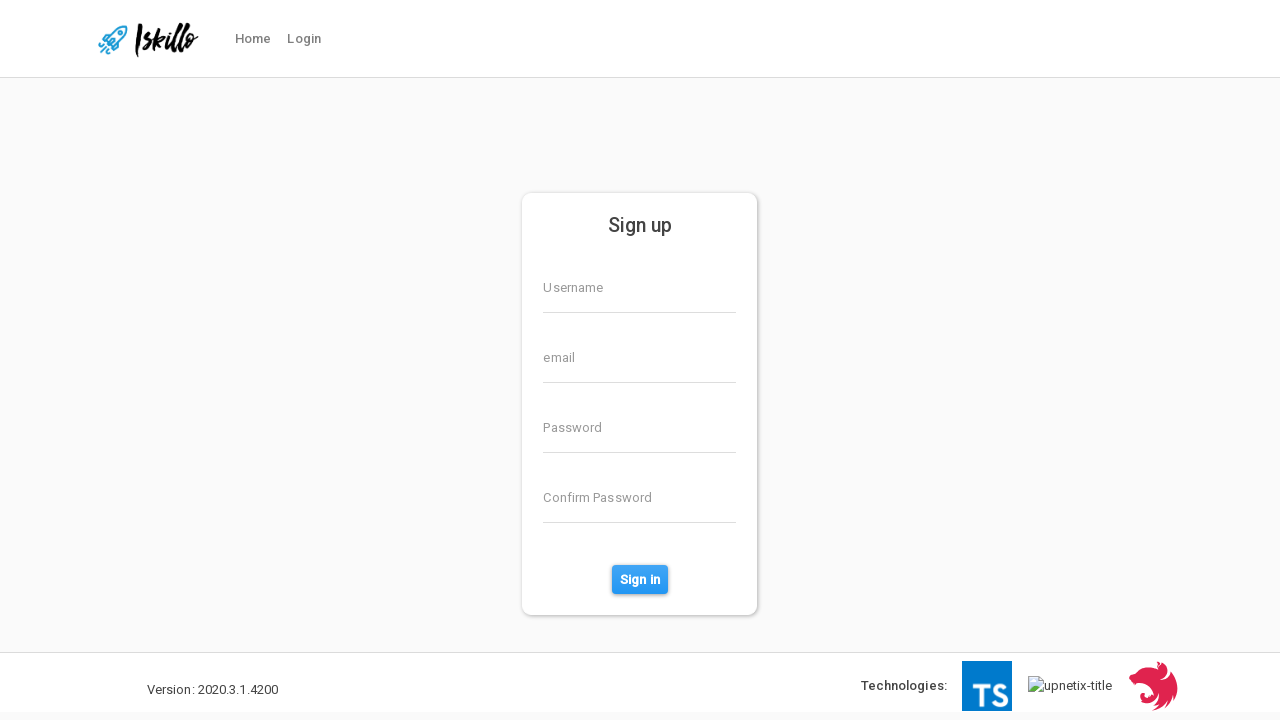

Clicked on password field at (640, 427) on #defaultRegisterFormPassword
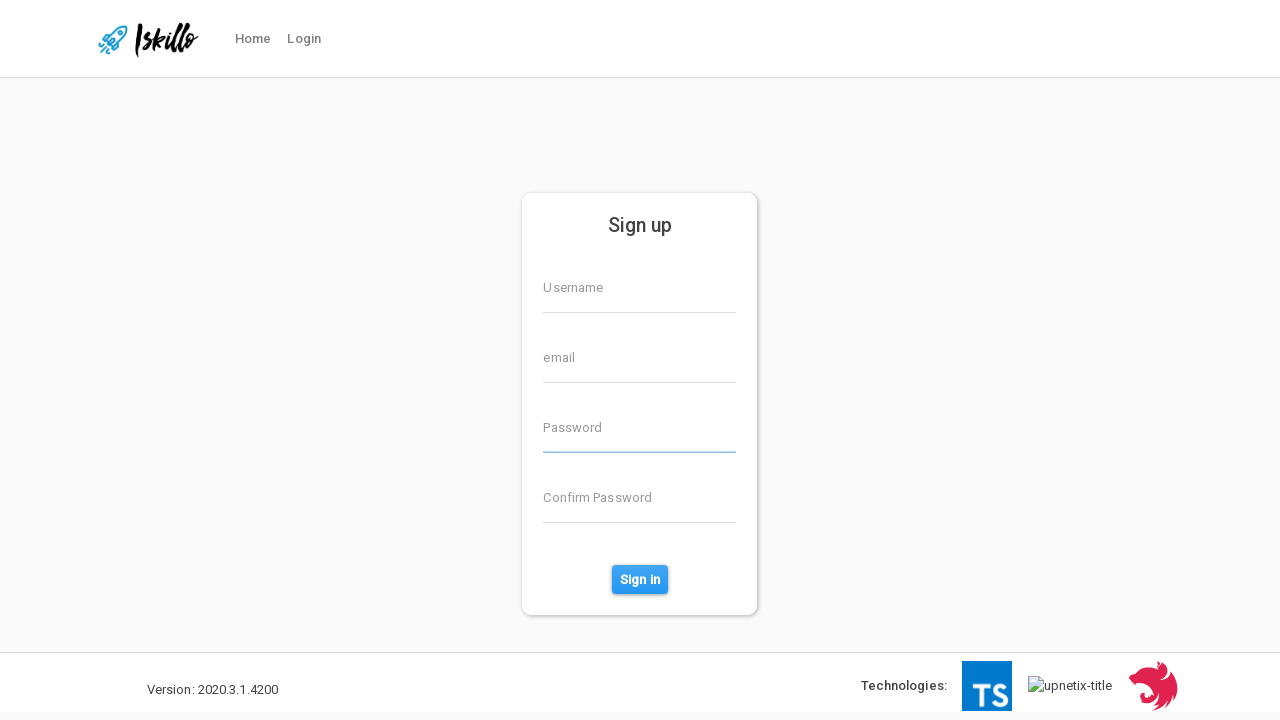

Entered password 'passw0rd' in password field on #defaultRegisterFormPassword
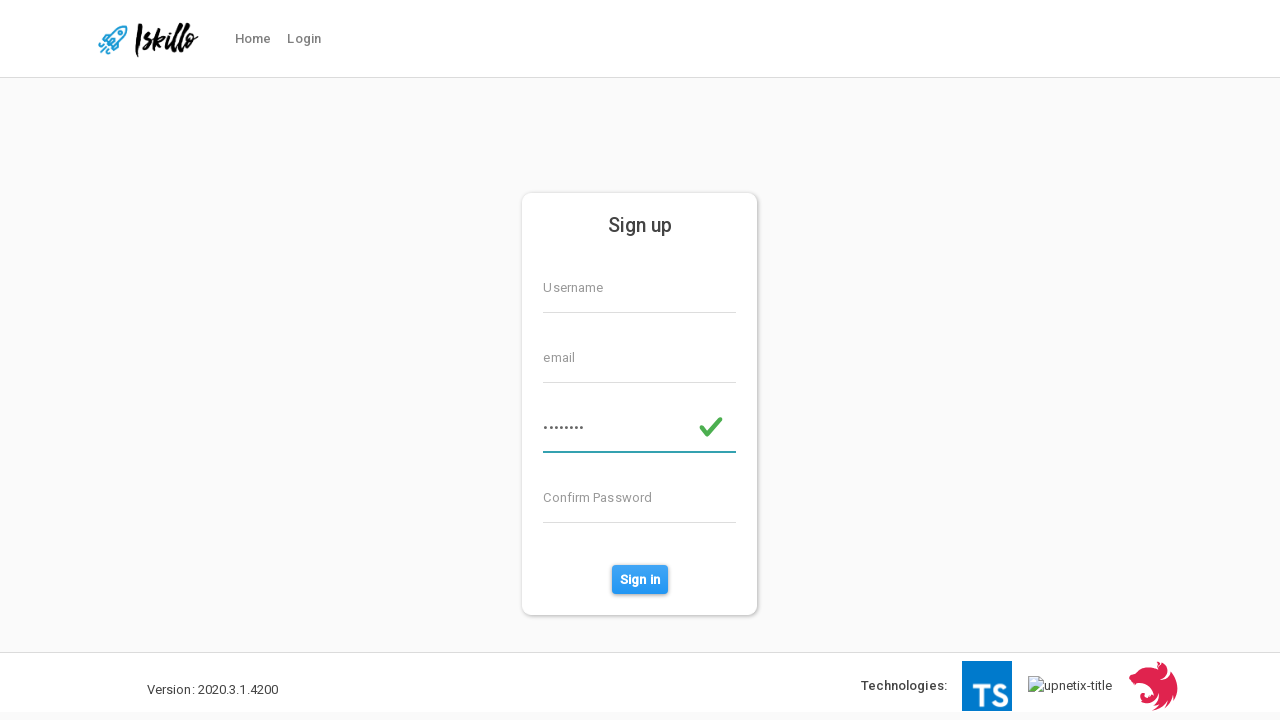

Clicked on confirm password field at (640, 497) on input[formcontrolname='confirmPassword']
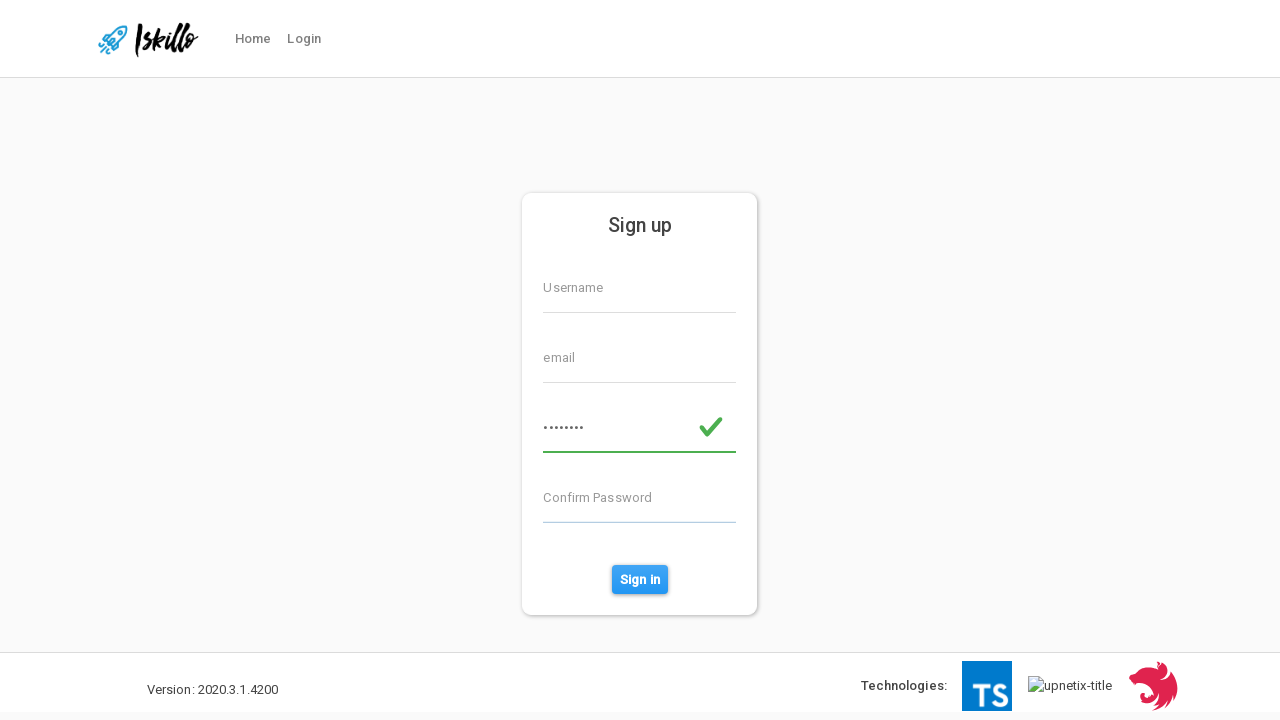

Entered mismatched password 'passw0r' in confirm password field on input[formcontrolname='confirmPassword']
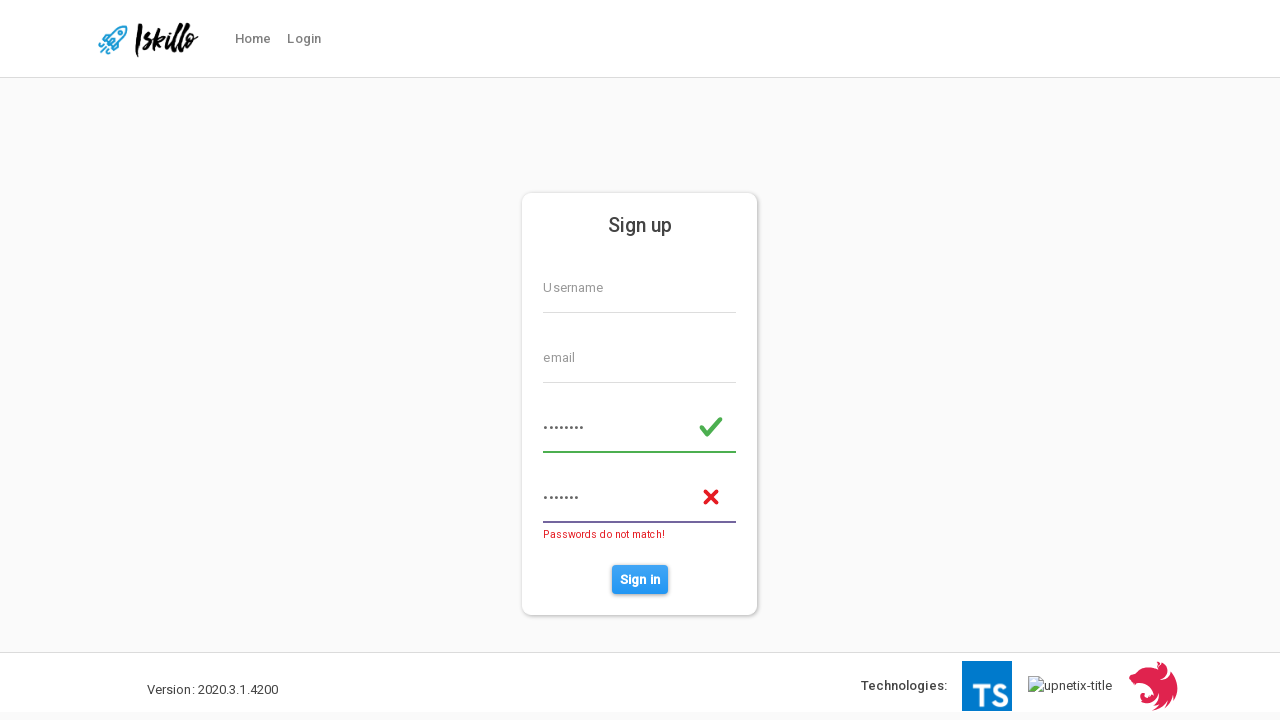

Password mismatch error message 'Passwords do not match!' appeared
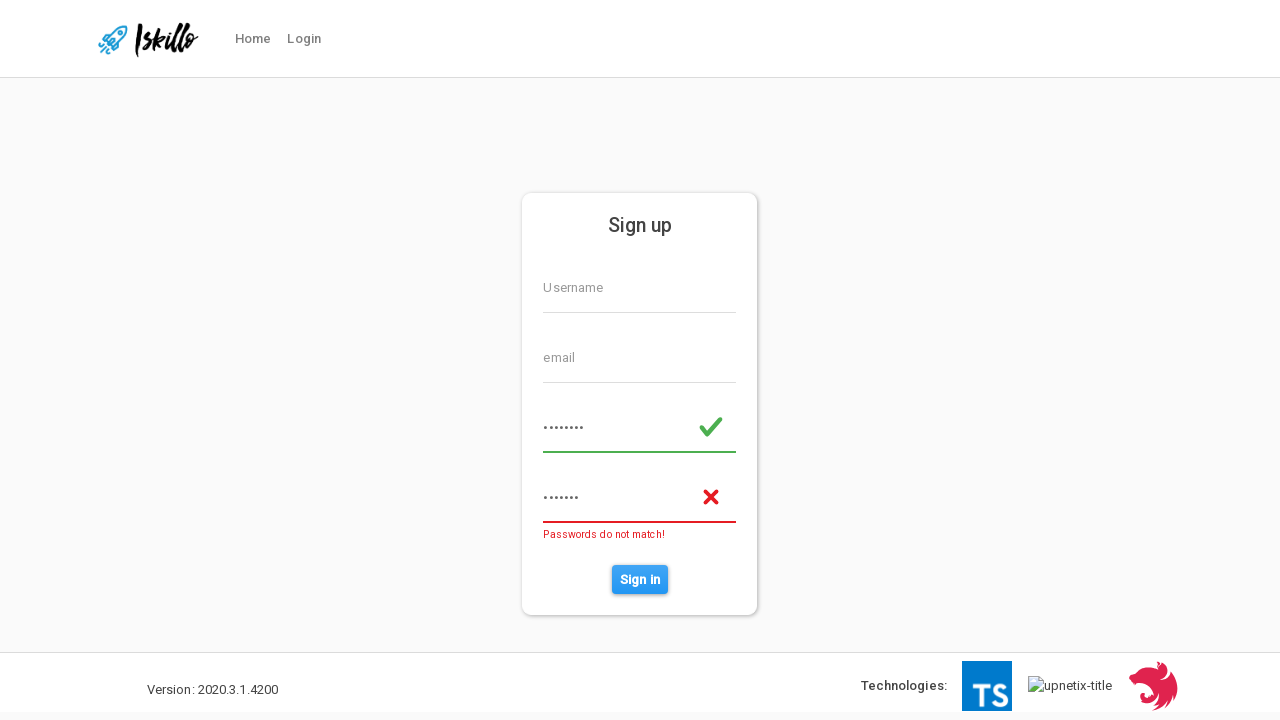

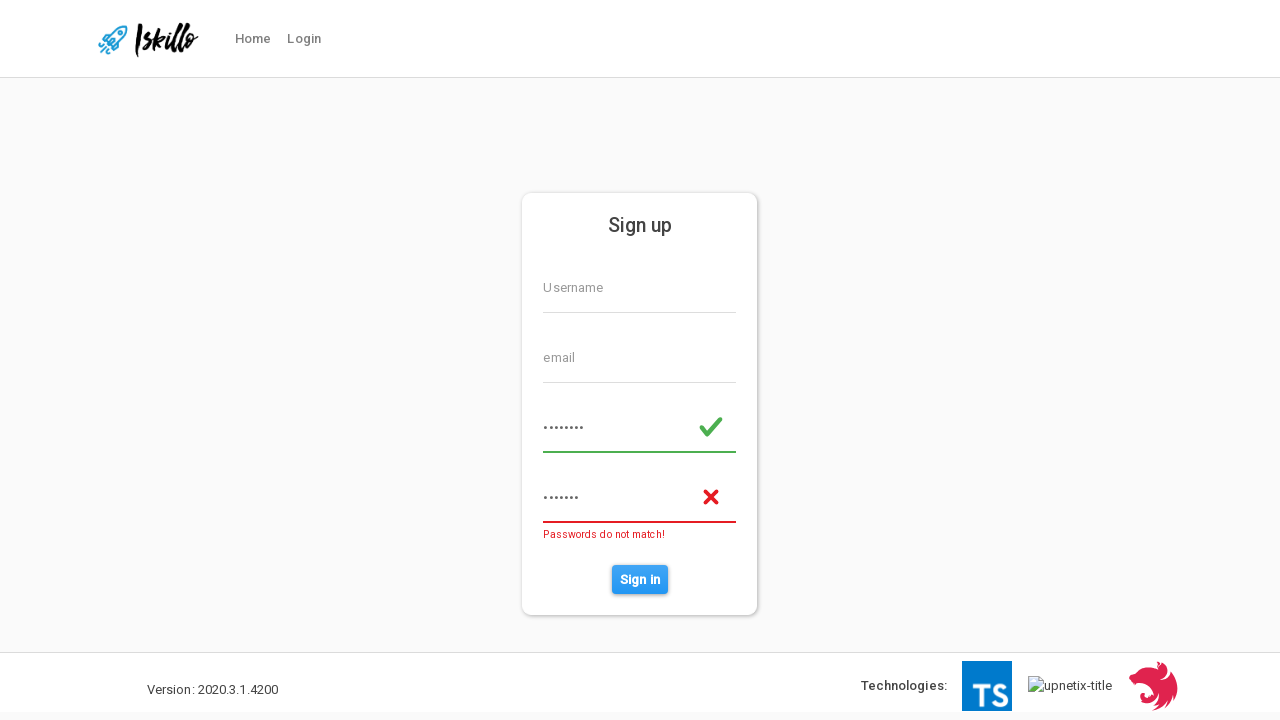